Tests form validation by opening the Add Product modal, filling only partial data (missing required name), attempting to submit, and verifying that validation errors are shown and the modal remains open.

Starting URL: http://pam.runasp.net/products

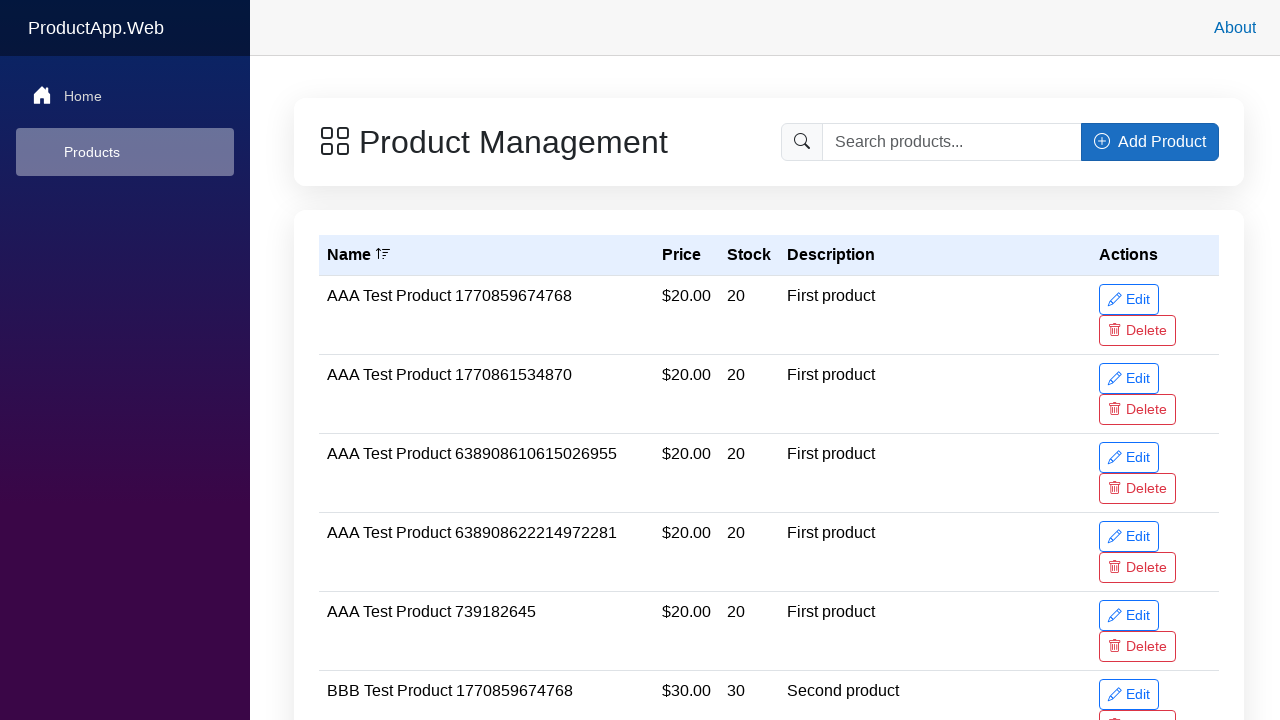

Waited for products page to load - glass-card selector visible
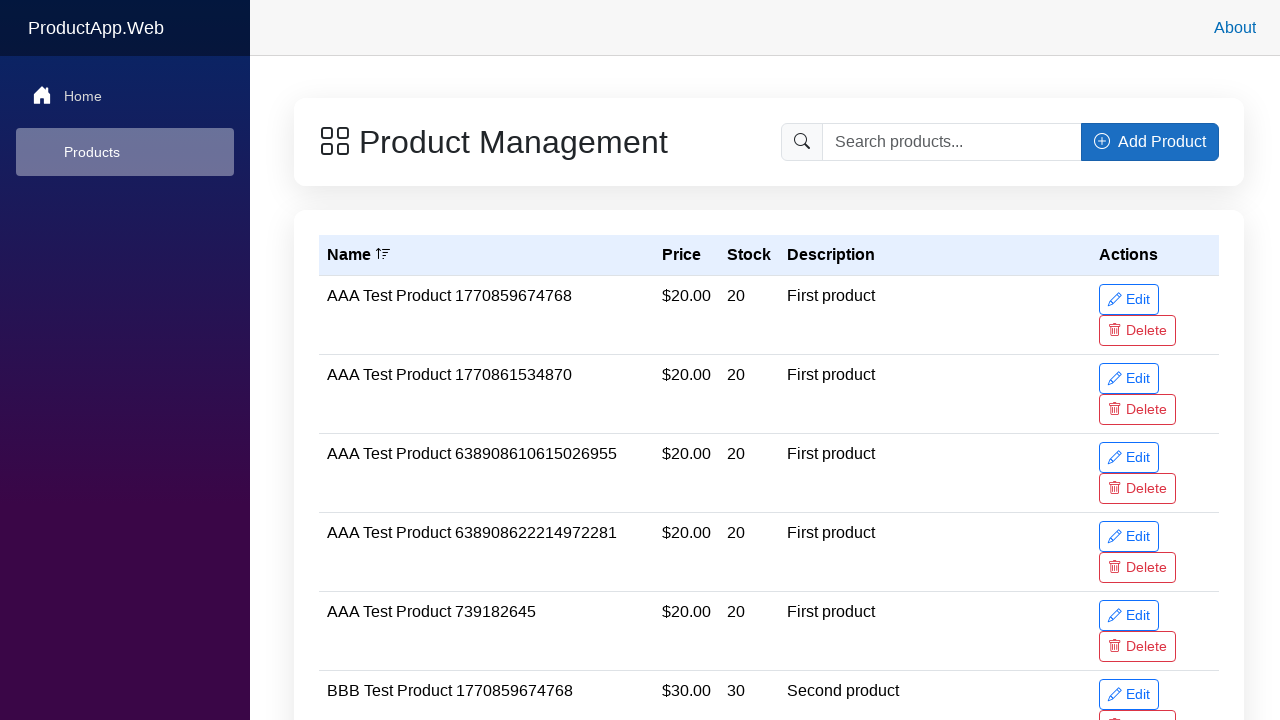

Clicked Add Product button to open modal at (1150, 142) on .input-group button:has-text('Add Product')
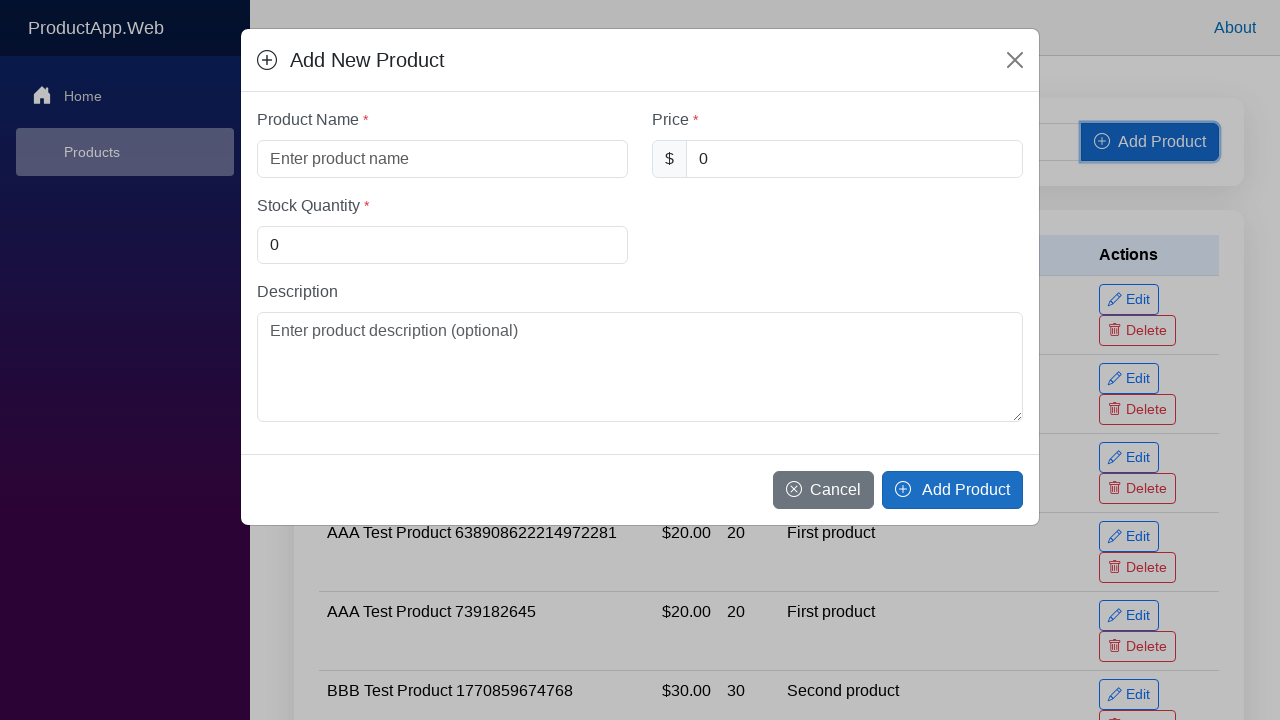

Add Product modal appeared and is visible
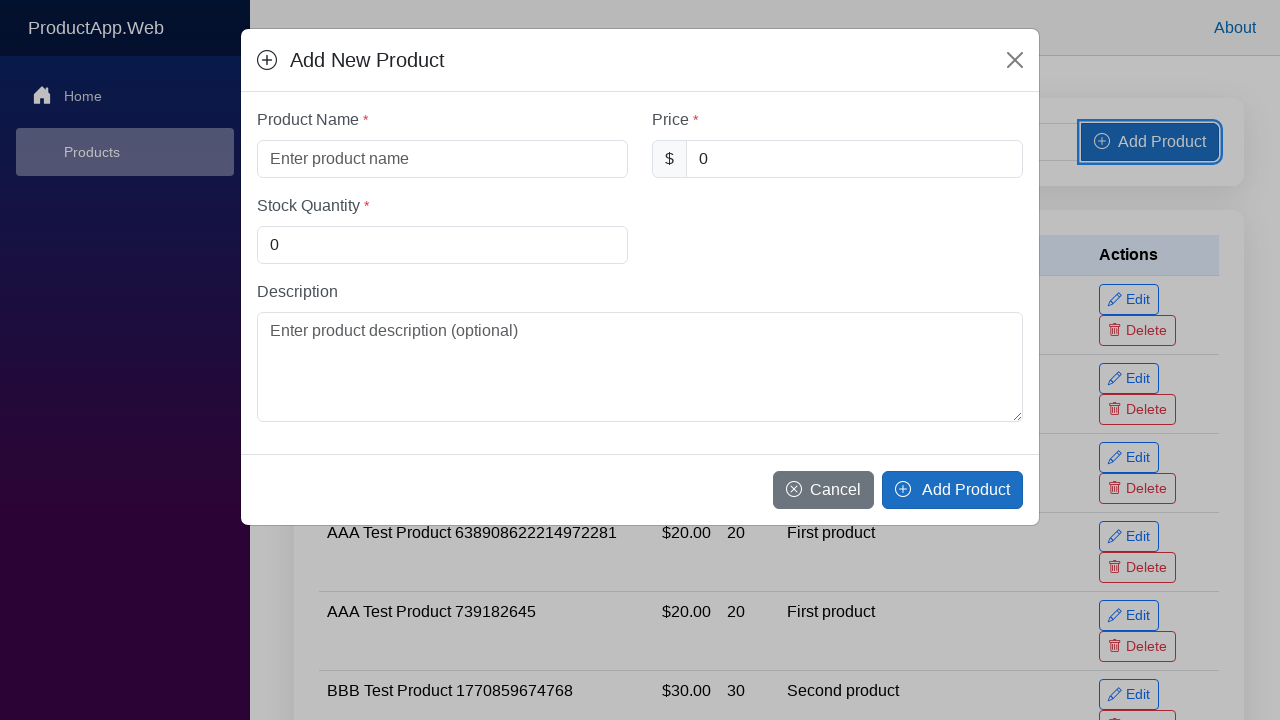

Filled product price field with '10.99' on #productPrice
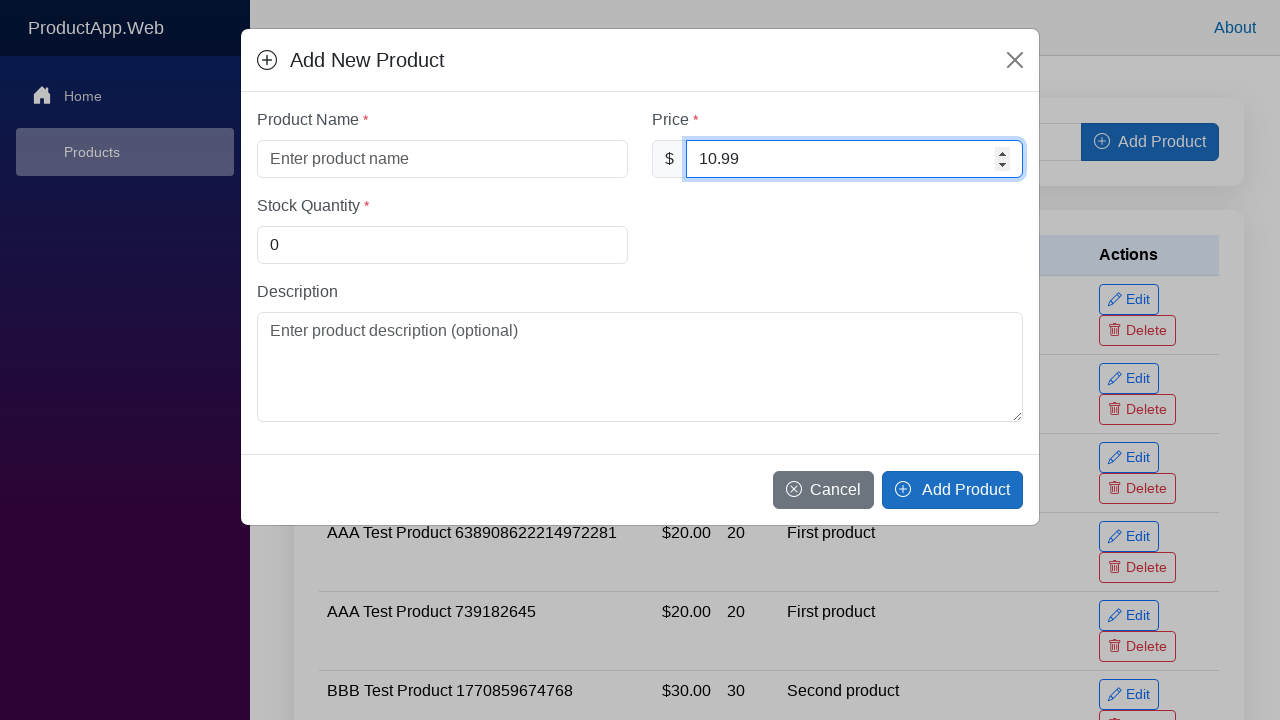

Filled product stock field with '5' on #productStock
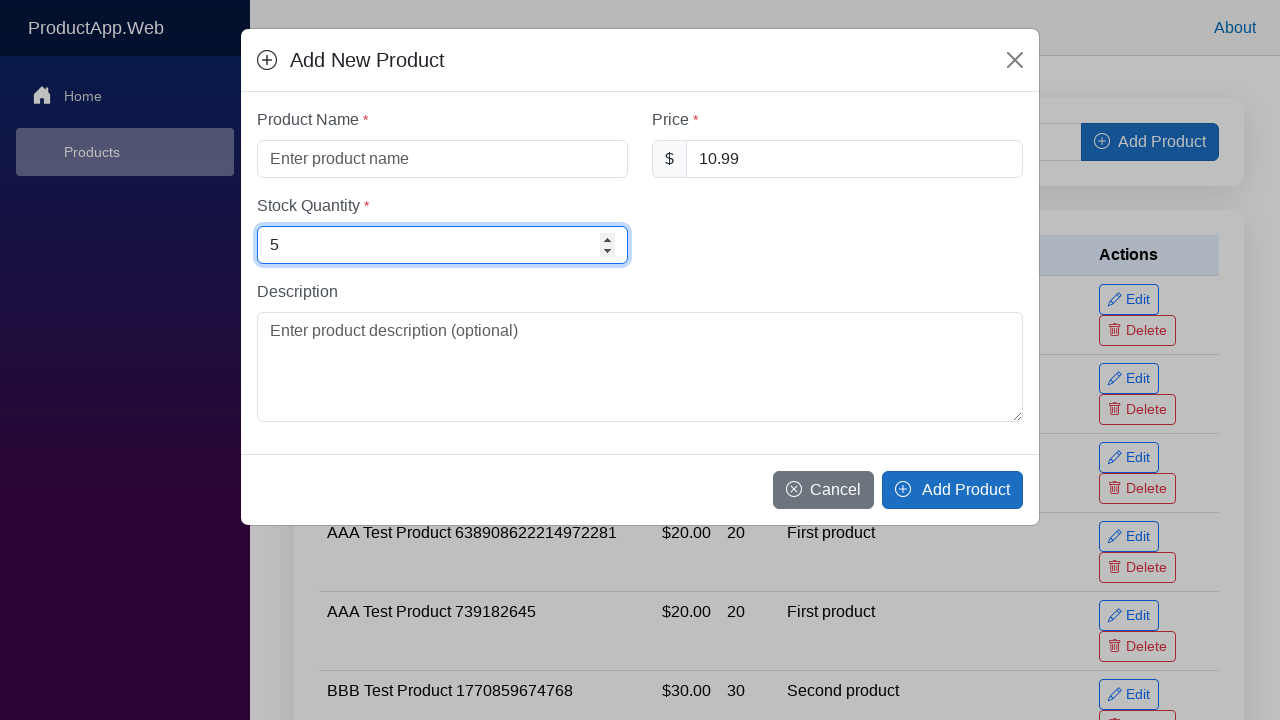

Clicked Add Product button in modal footer to attempt save at (952, 490) on .modal-footer button.btn-primary:has-text('Add Product')
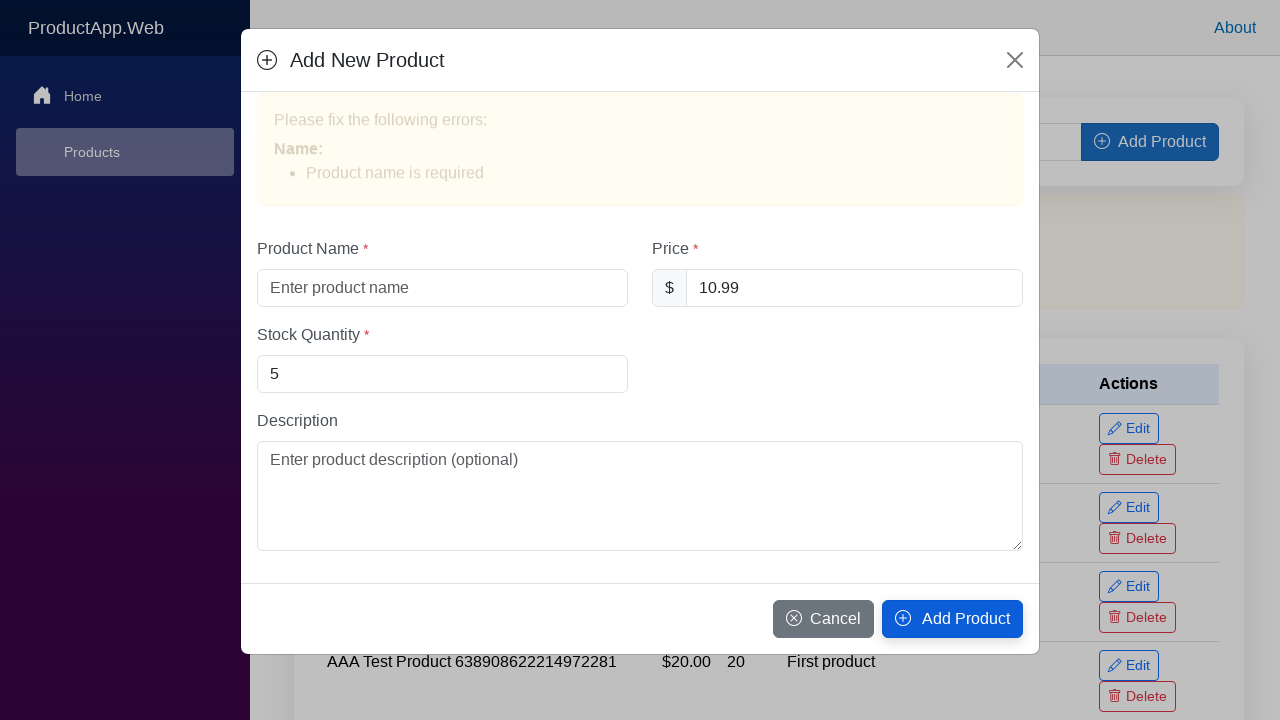

Modal remains visible after submission attempt (validation prevented close)
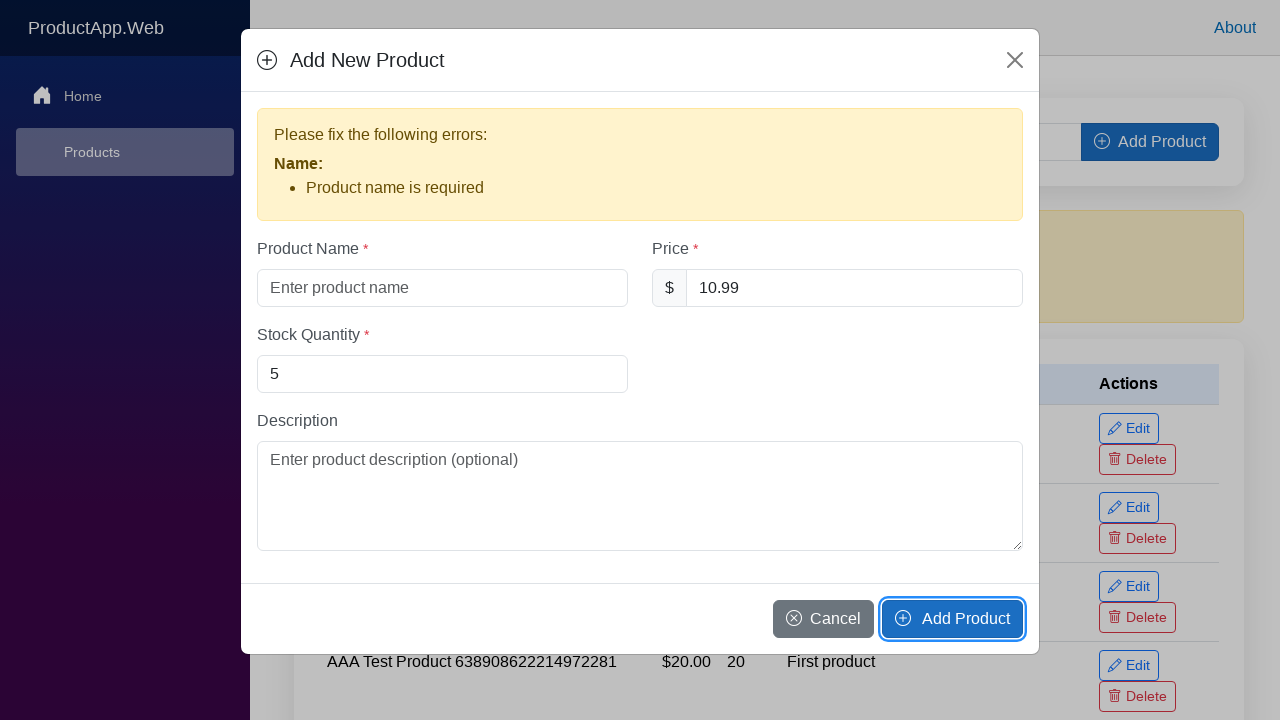

Validation error alert appeared on the modal
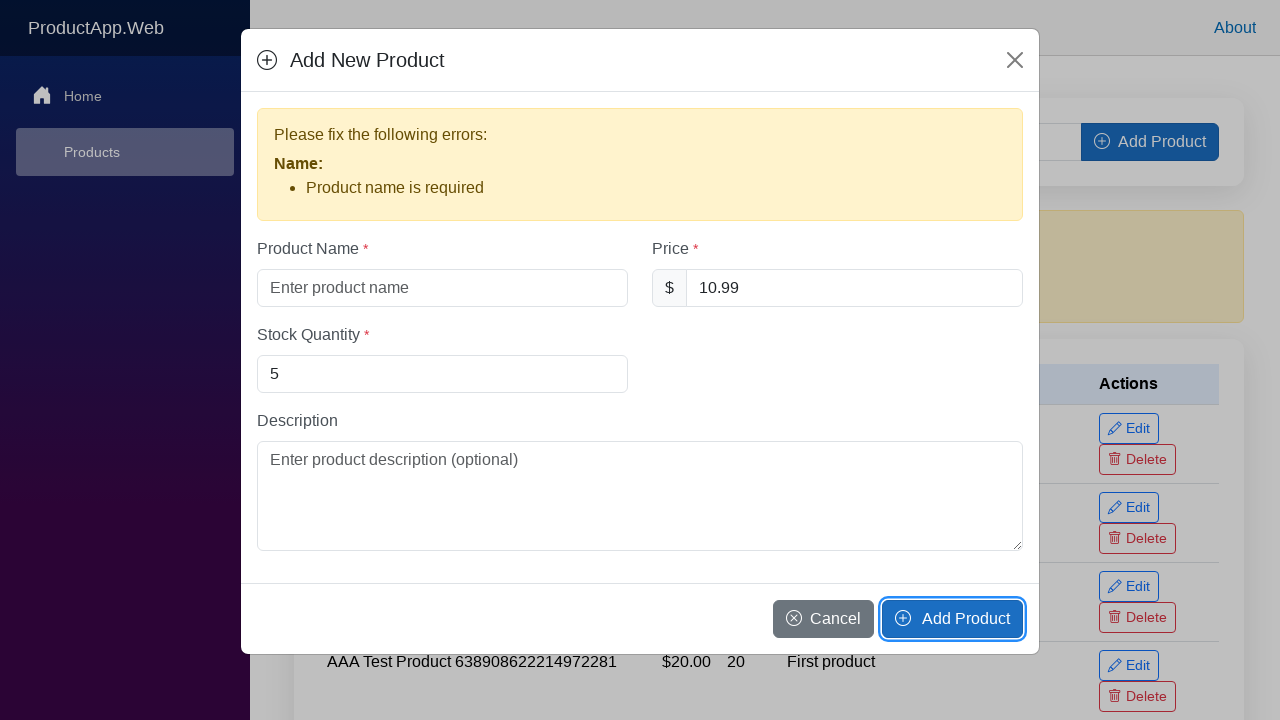

Clicked close button to dismiss the modal at (1015, 60) on .modal-header .btn-close
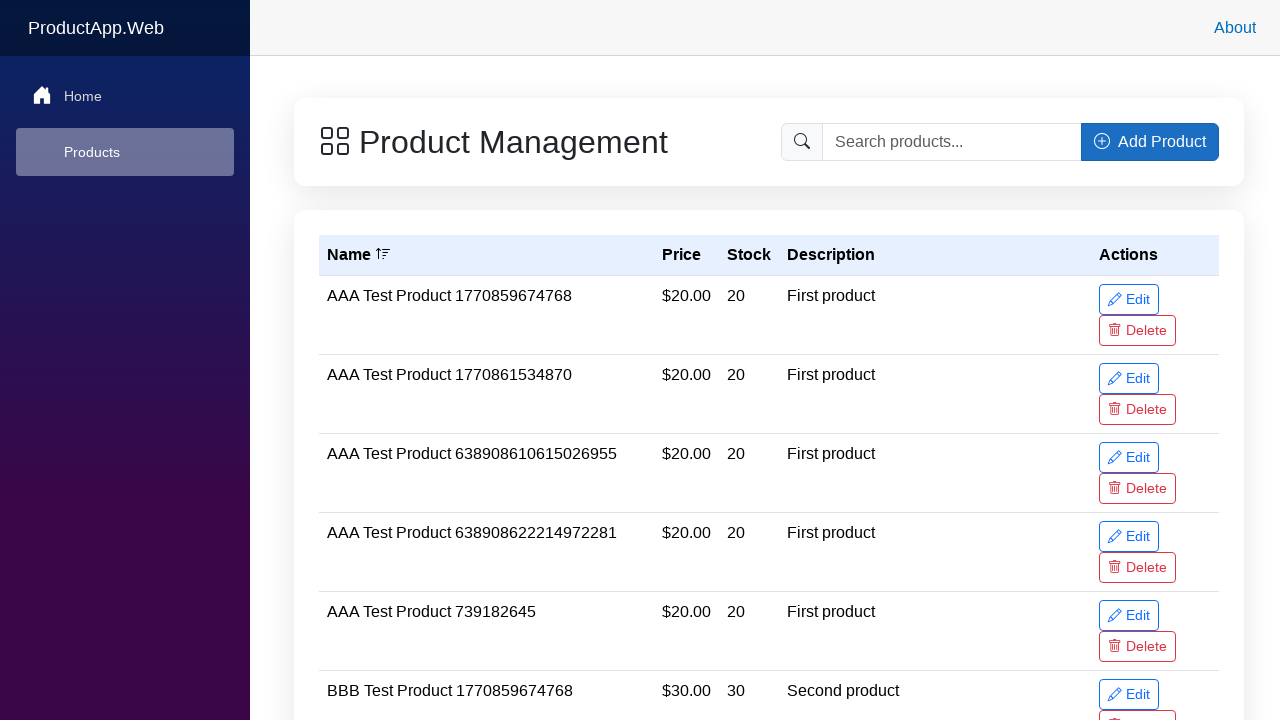

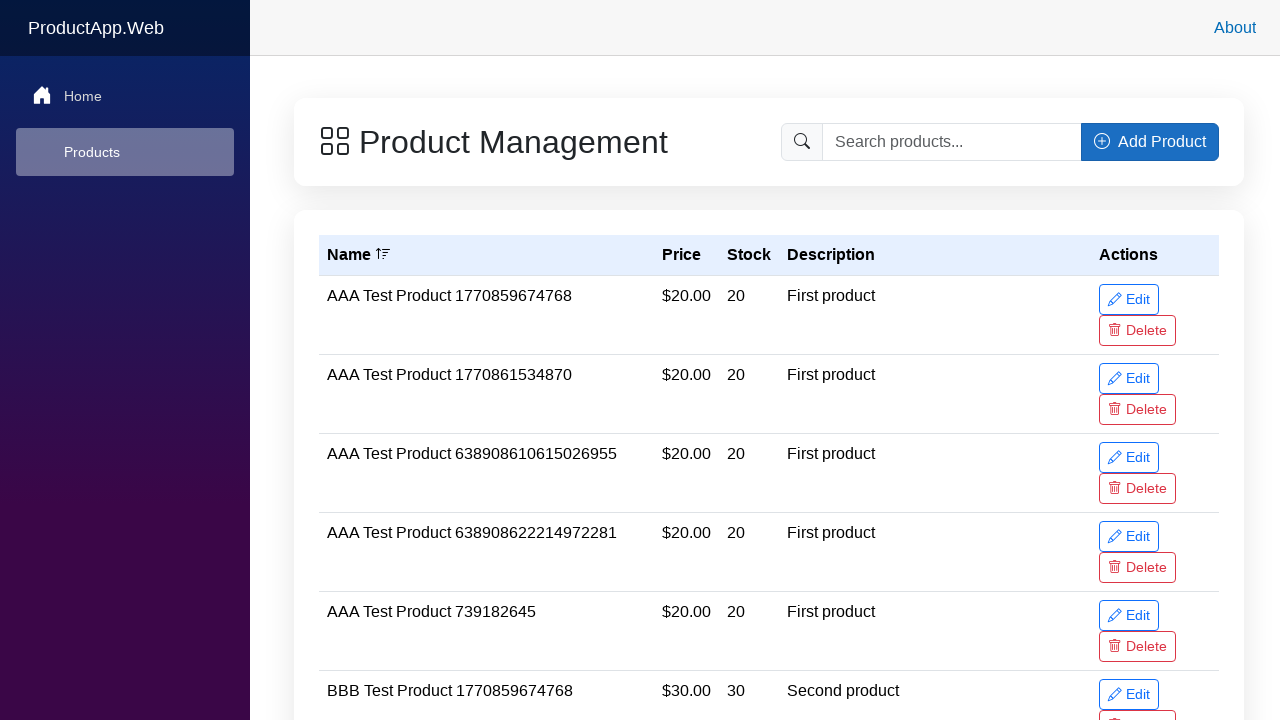